Tests a text box form by filling in user name, email, current address, and permanent address fields, then submitting and verifying the output displays the entered values.

Starting URL: https://demoqa.com/text-box

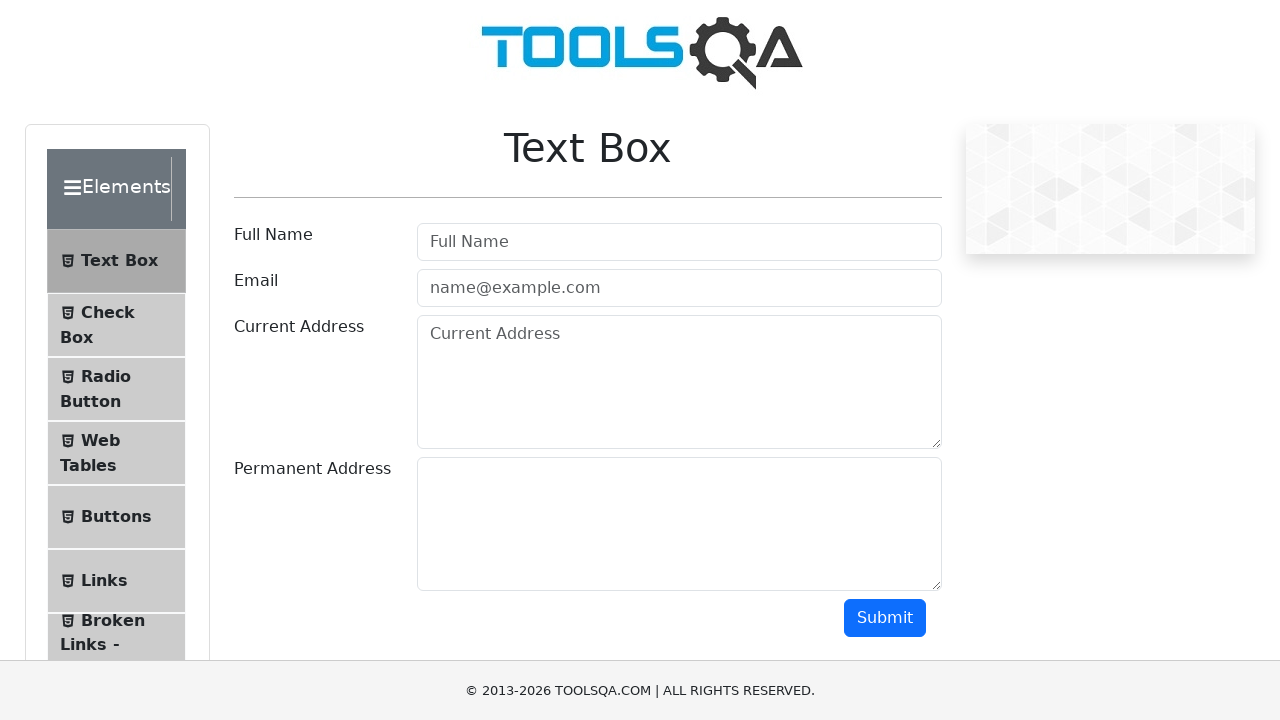

Filled user name field with 'Nguyen Van Test' on #userName
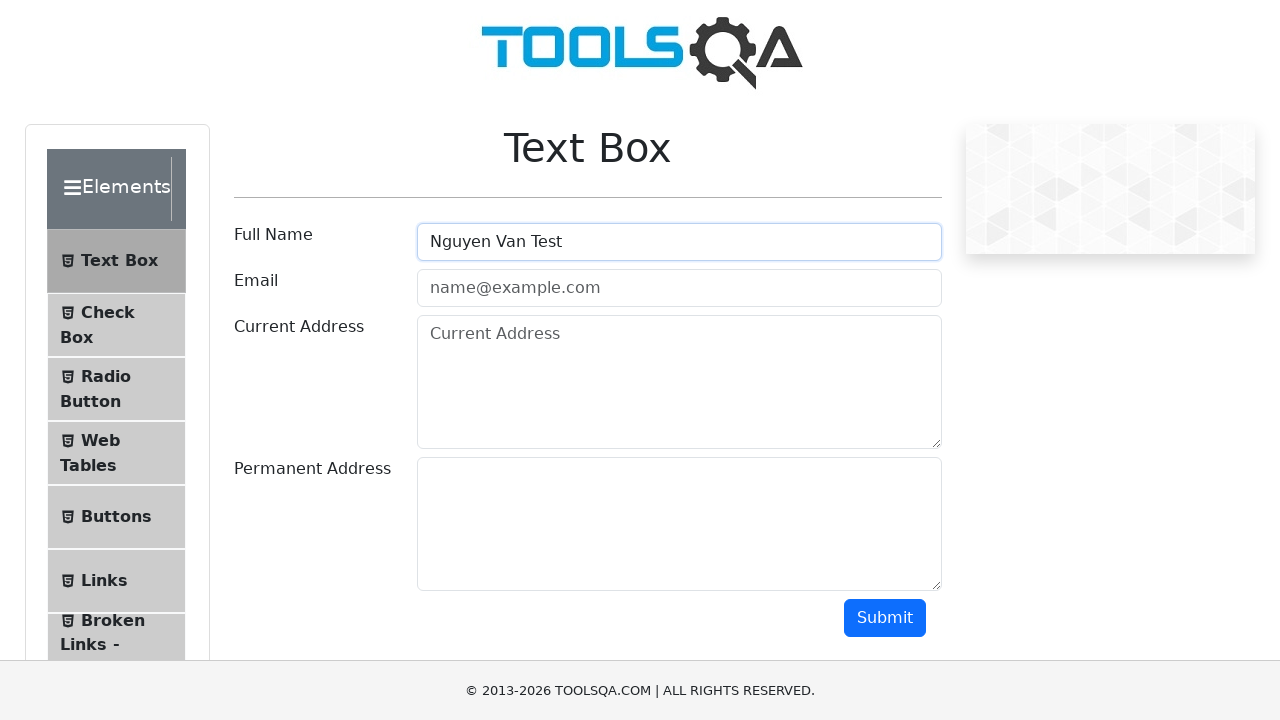

Filled email field with 'test@example.com' on #userEmail
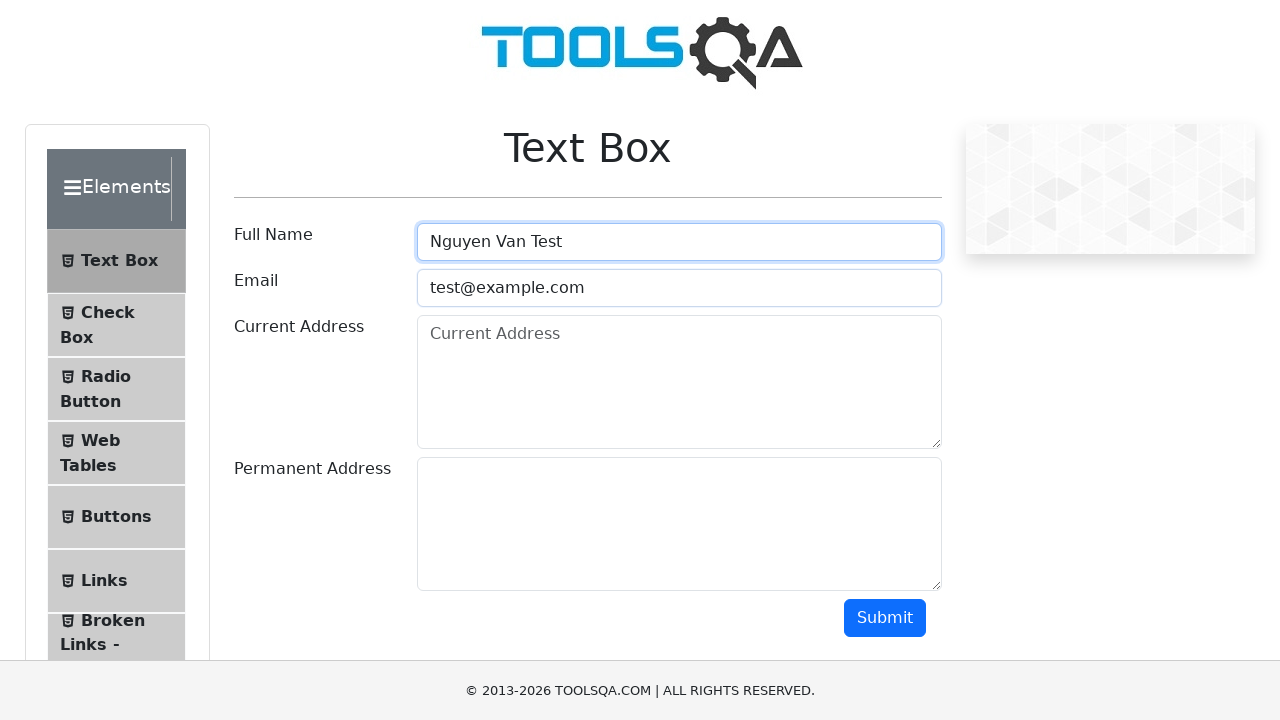

Filled current address field with 'Test Address 1' on #currentAddress
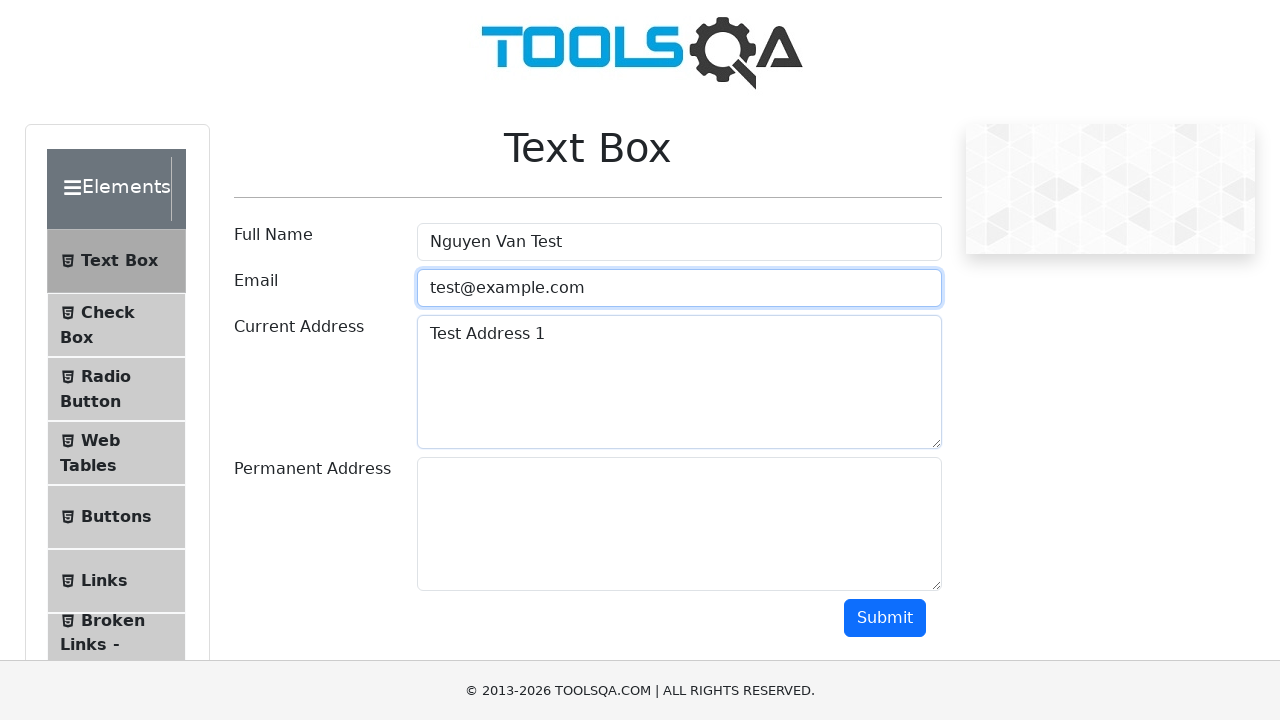

Filled permanent address field with 'Test Address 2' on #permanentAddress
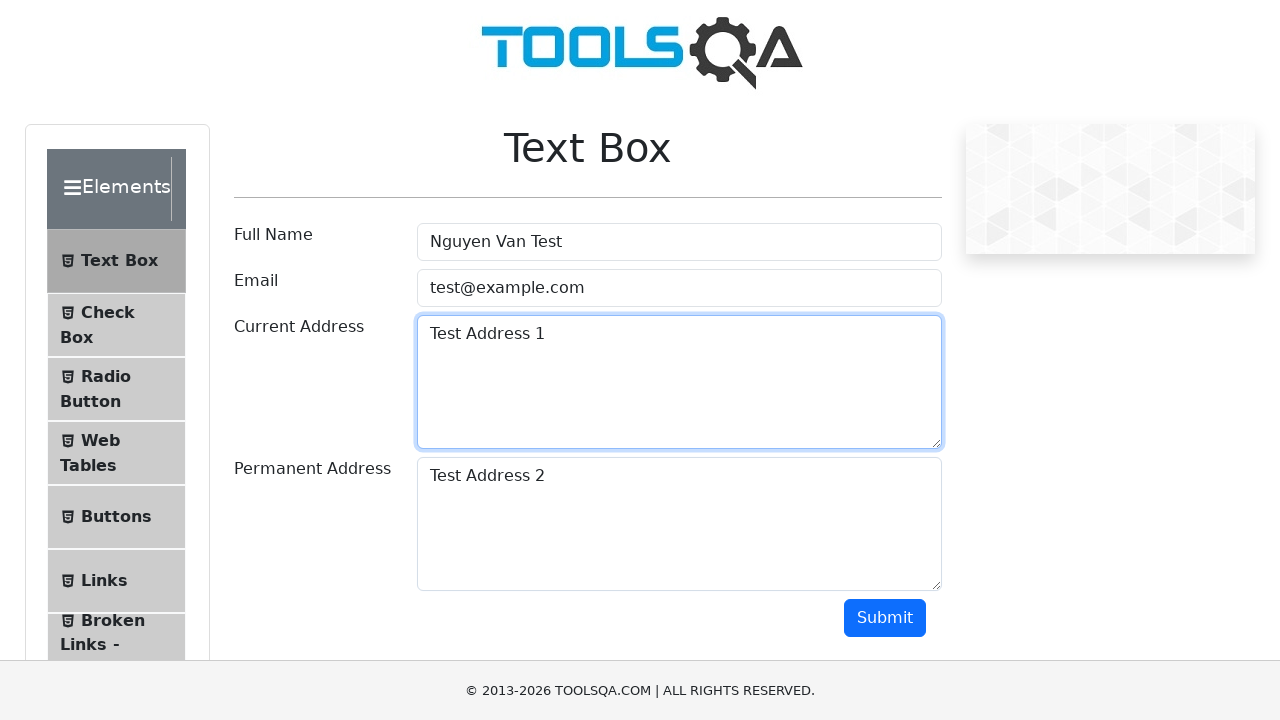

Clicked submit button to submit form at (885, 618) on #submit
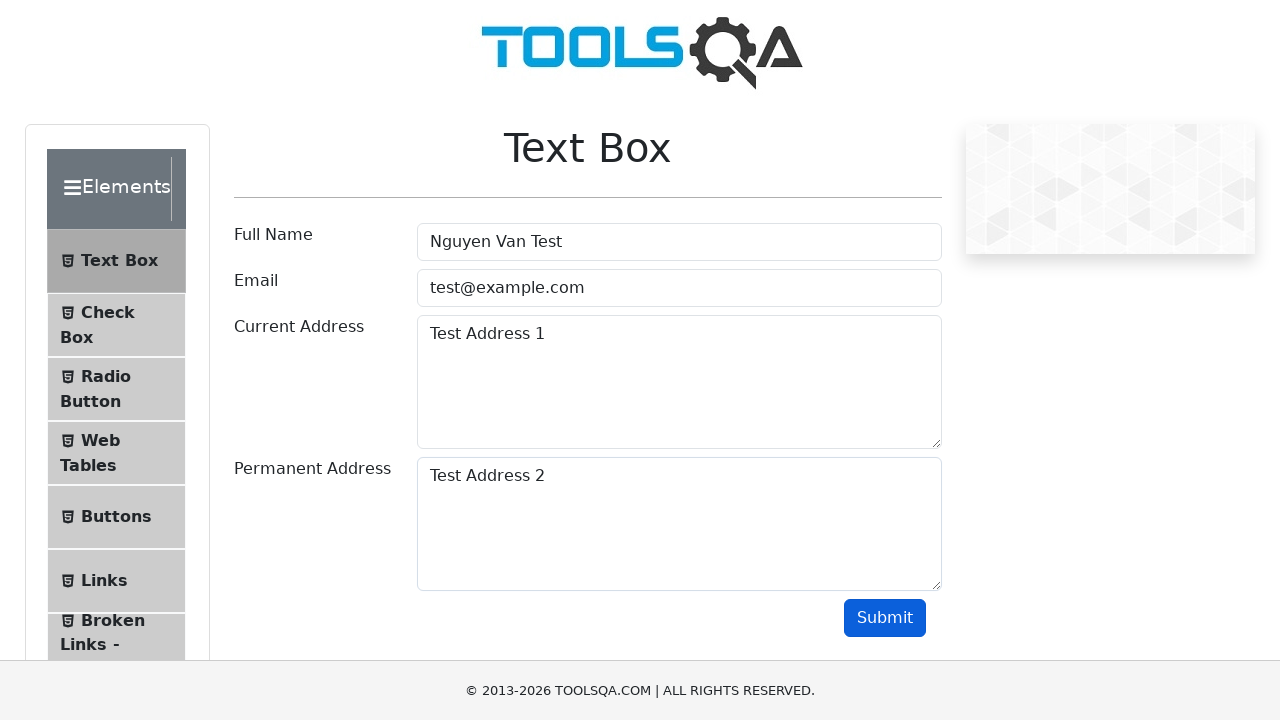

Form output section loaded and is visible
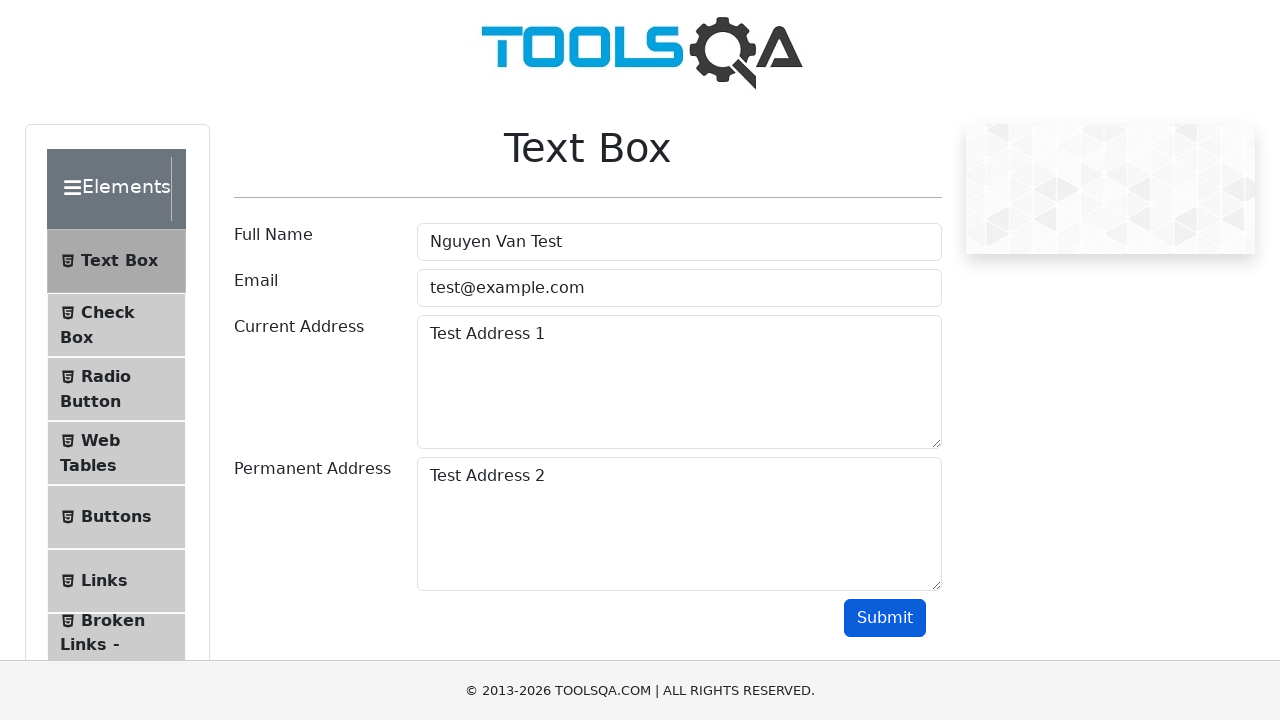

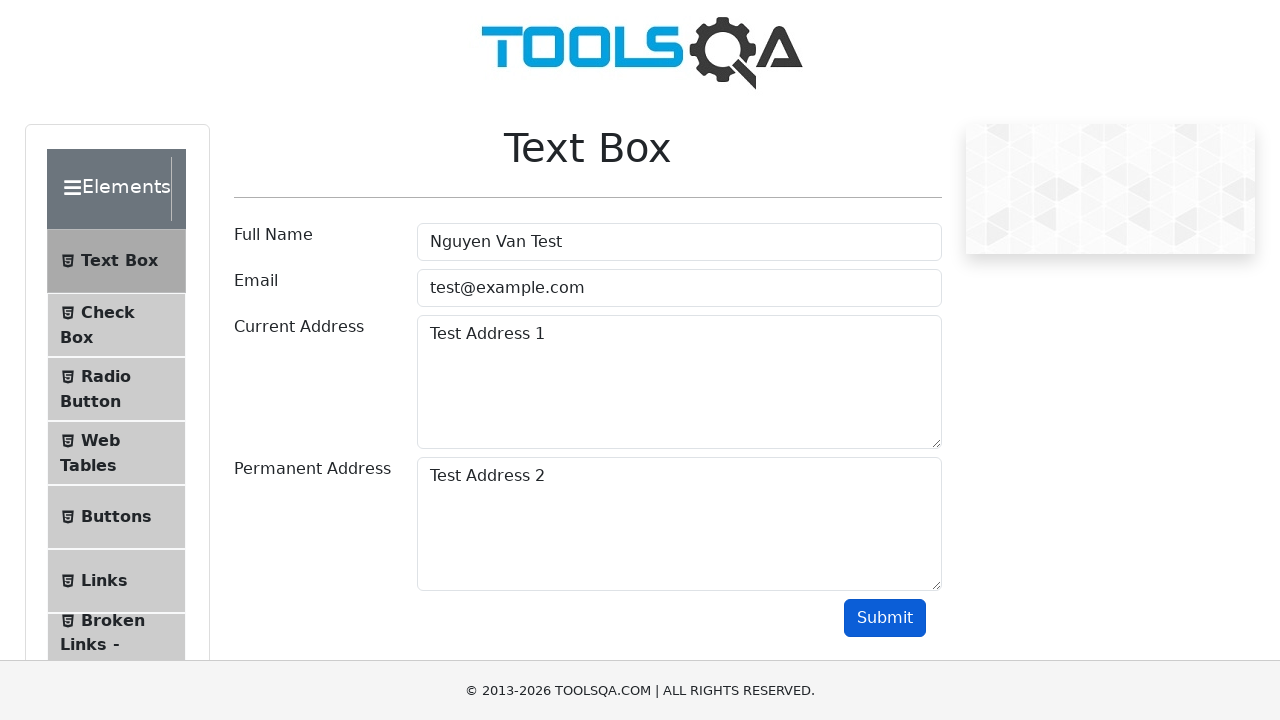